Tests custom jQuery UI dropdown selection by selecting values from Salutation and Speed dropdowns and verifying the selected value

Starting URL: https://jqueryui.com/resources/demos/selectmenu/default.html

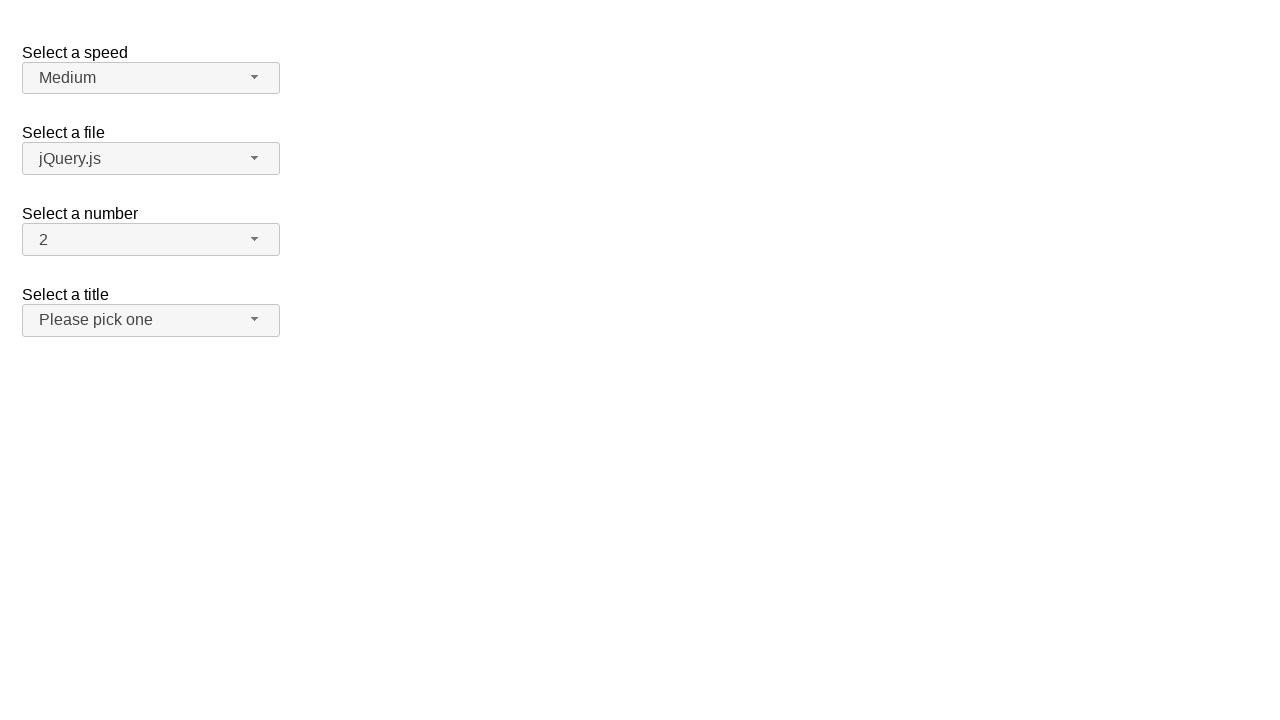

Clicked Salutation dropdown button at (151, 320) on span#salutation-button
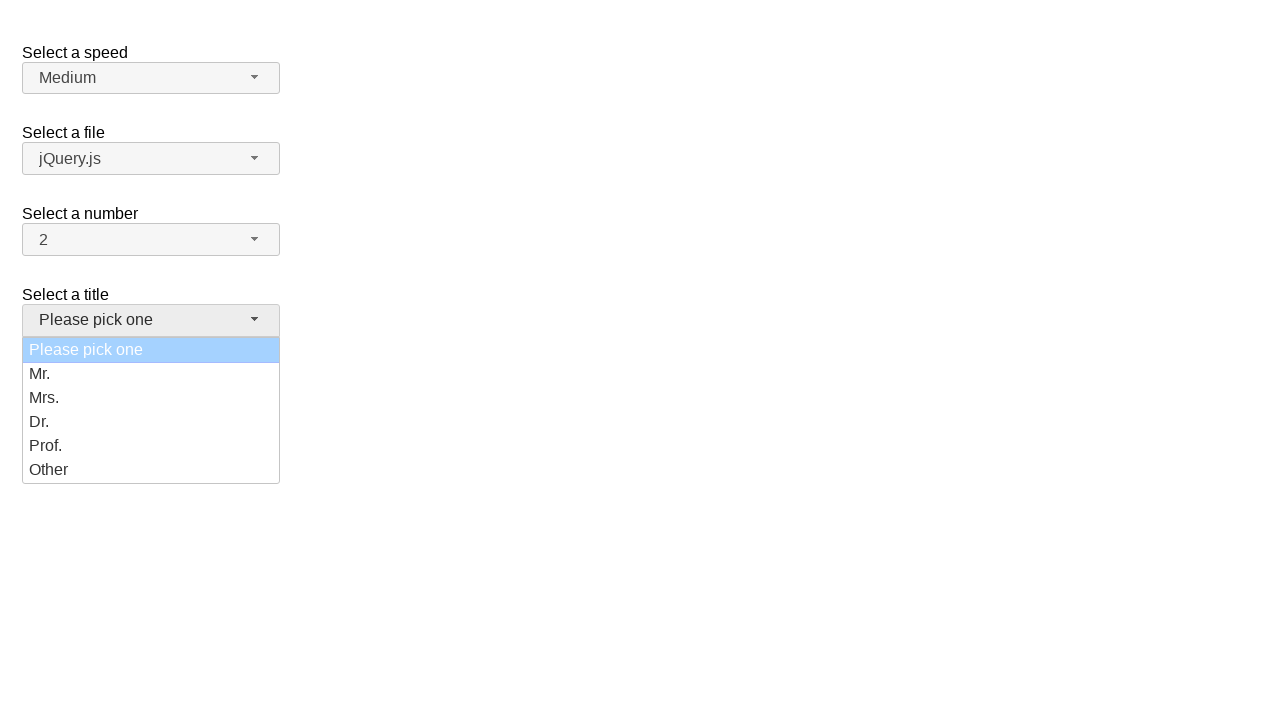

Salutation dropdown menu loaded
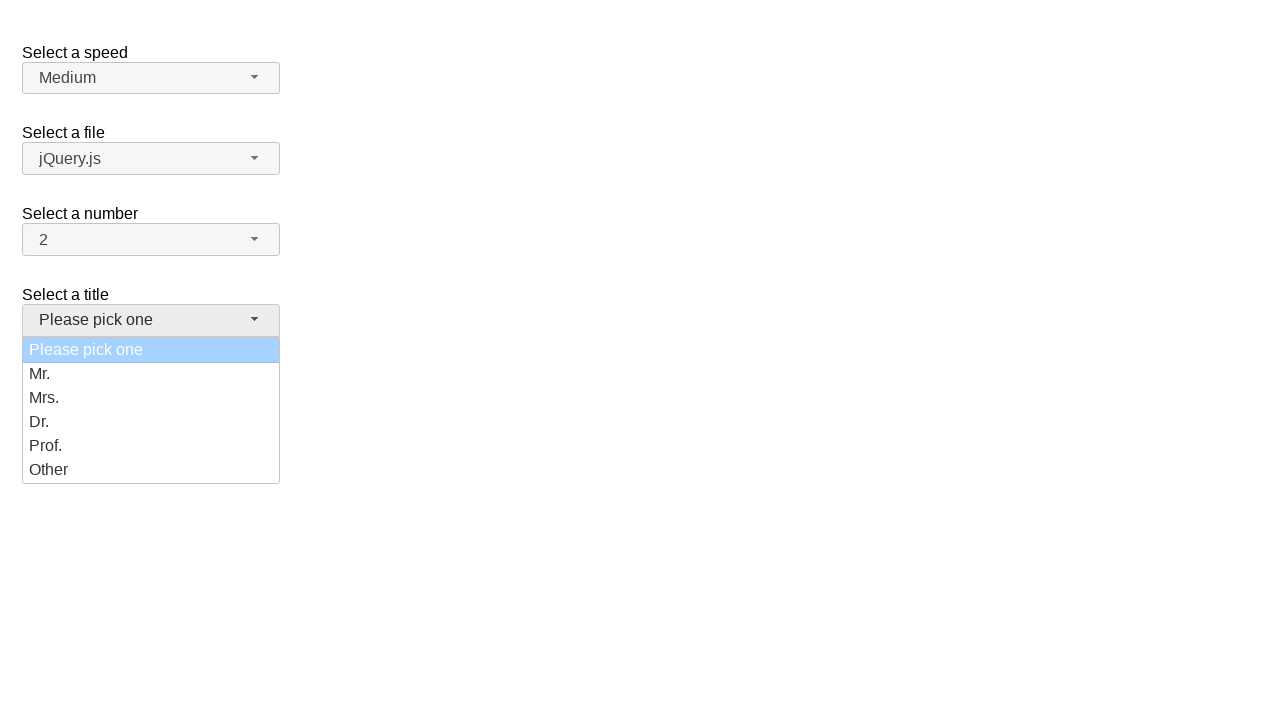

Selected 'Dr.' from Salutation dropdown at (151, 422) on ul#salutation-menu div:has-text('Dr.')
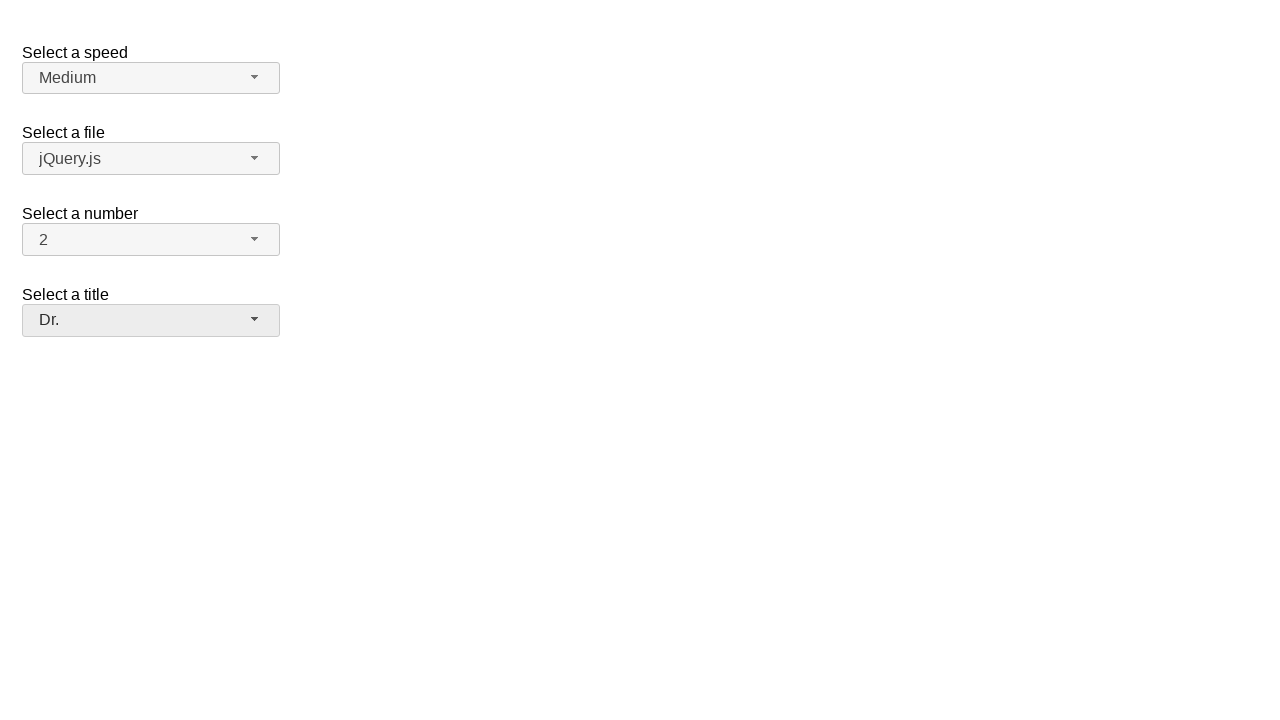

Clicked Speed dropdown button at (151, 78) on span#speed-button
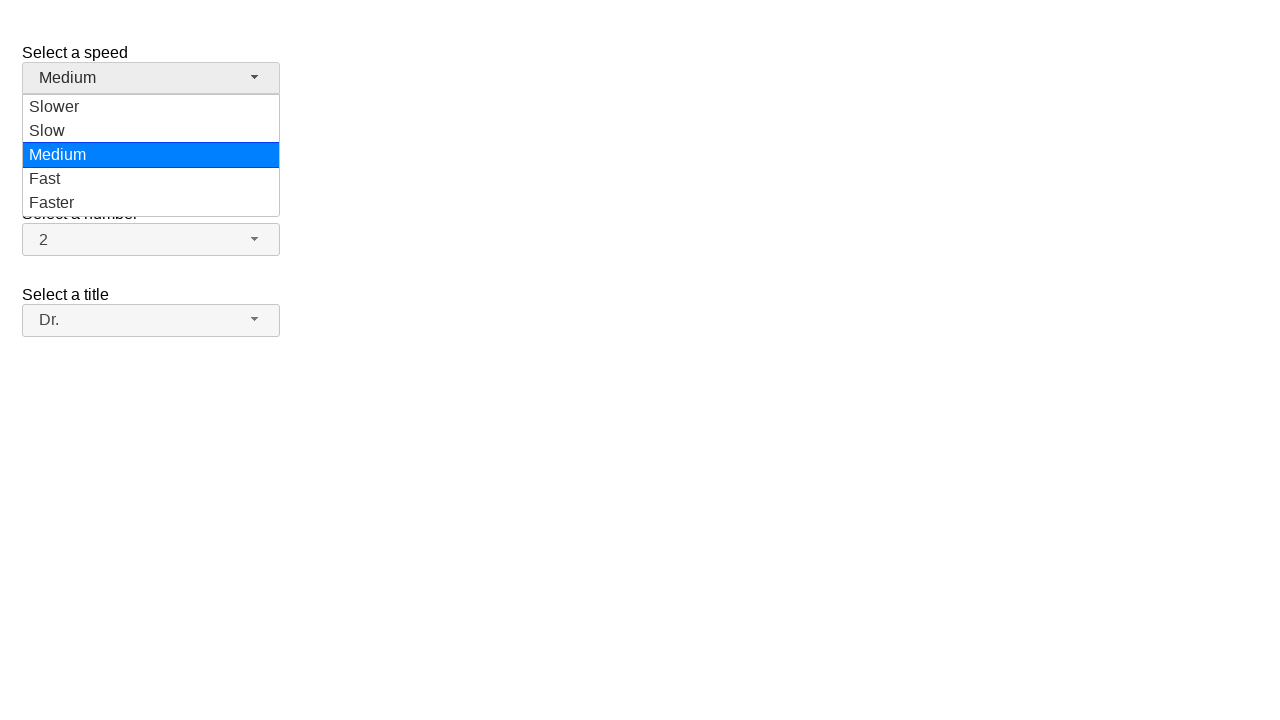

Speed dropdown menu loaded
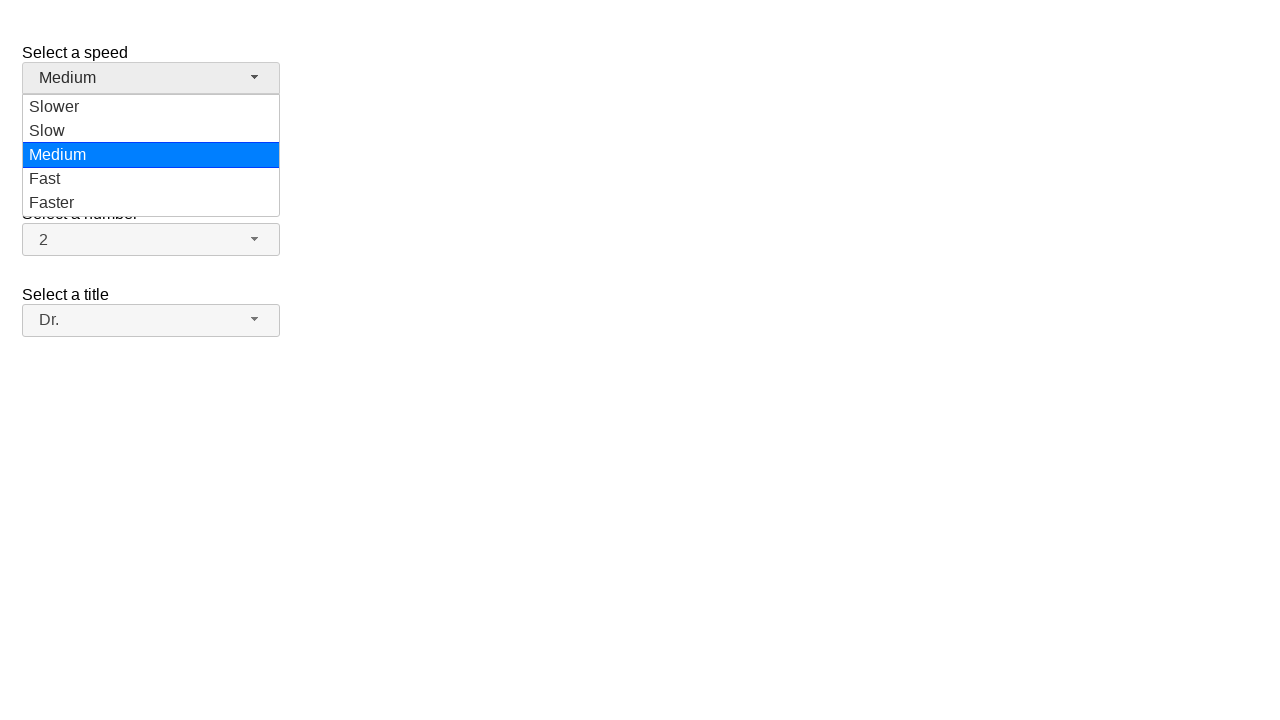

Selected 'Medium' from Speed dropdown at (151, 155) on ul#speed-menu div:has-text('Medium')
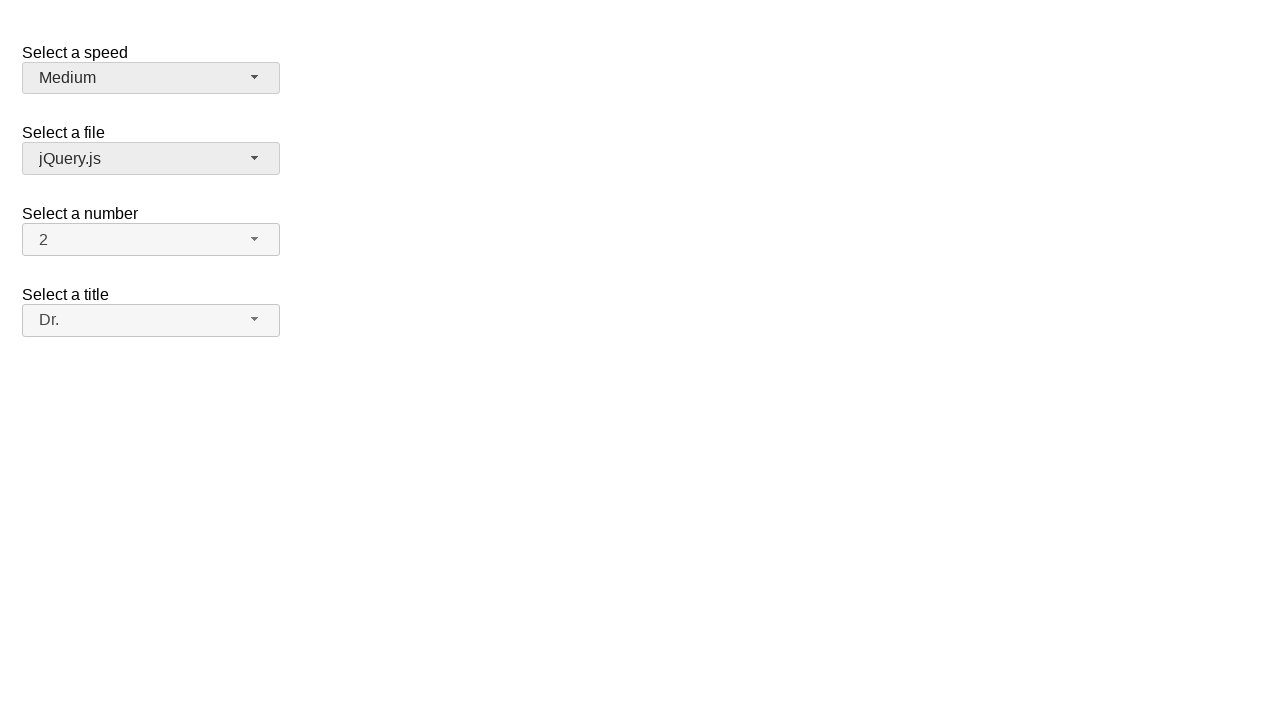

Verified that 'Medium' is displayed as selected value in Speed dropdown
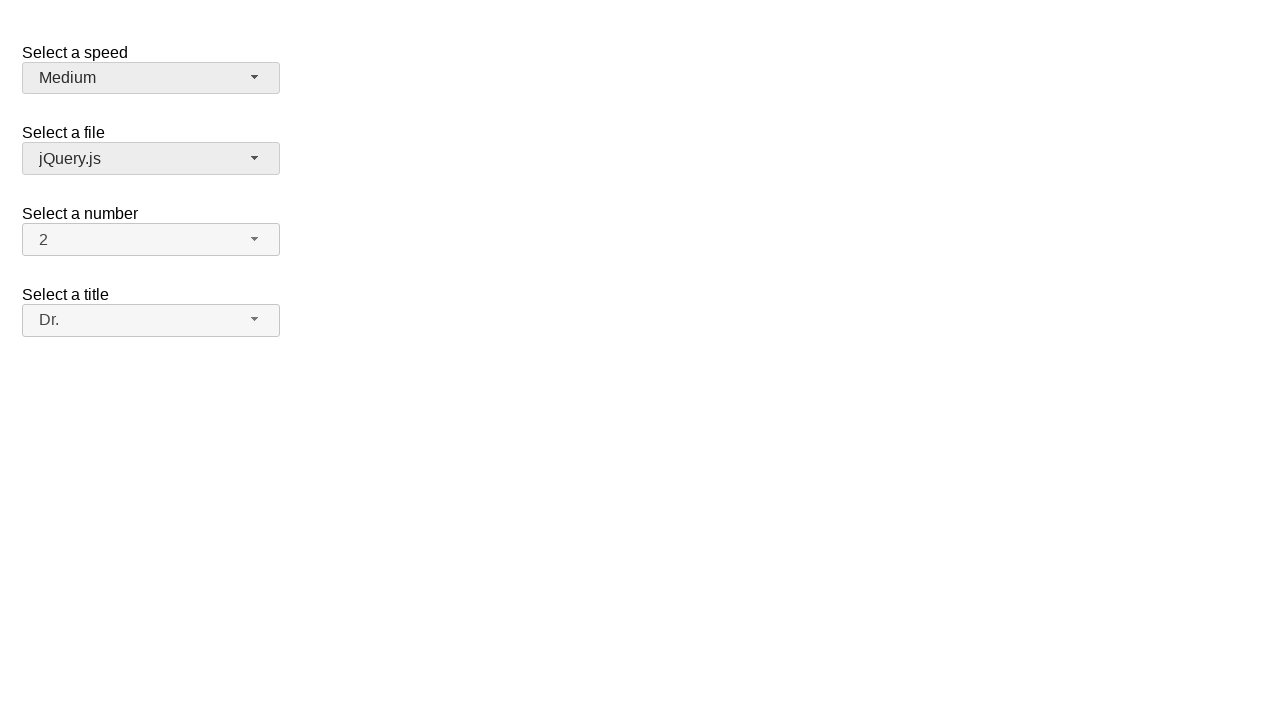

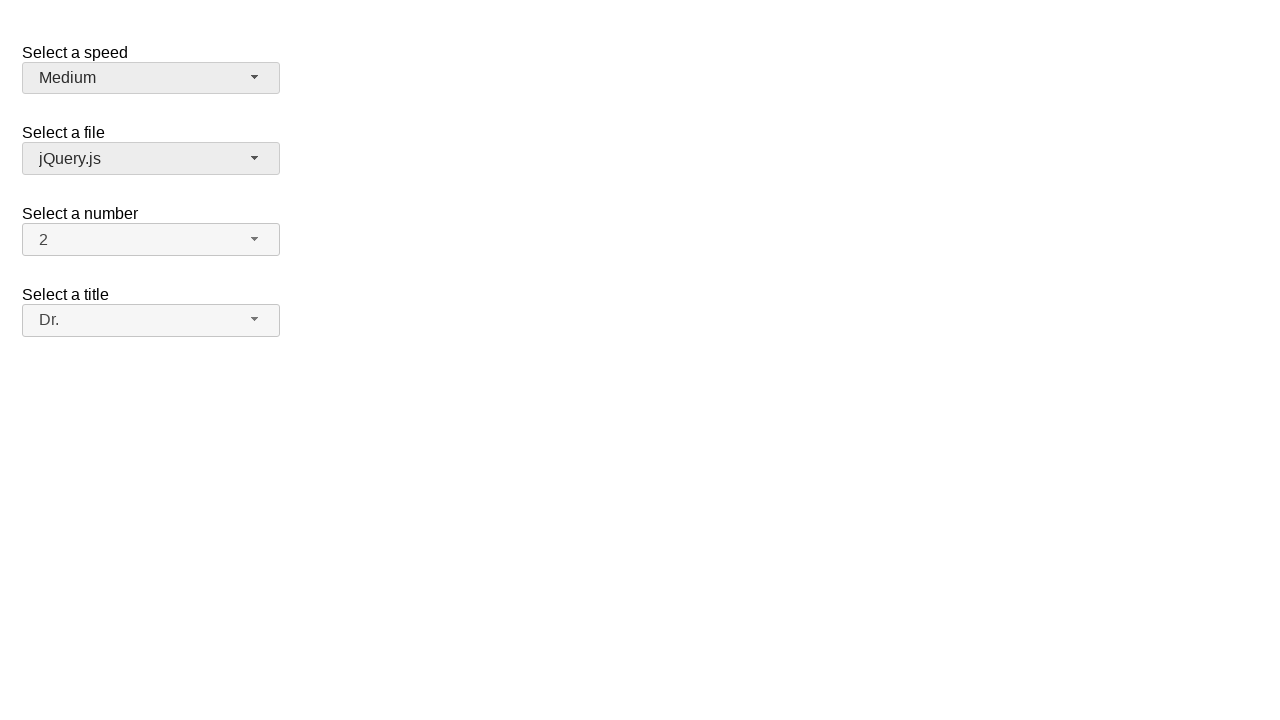